Navigates to Saucedemo website and performs basic browser operations including window maximization, minimization, and retrieving page title and URL

Starting URL: https://www.saucedemo.com/

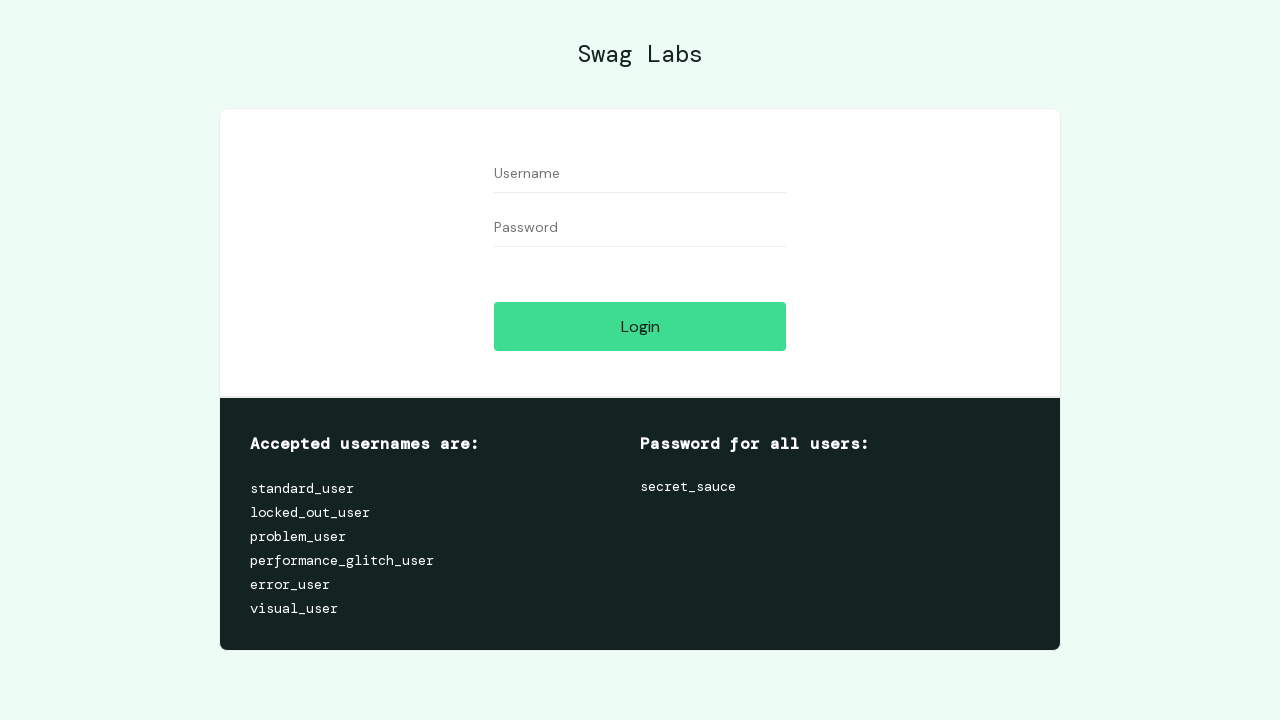

Set viewport size to 1920x1080
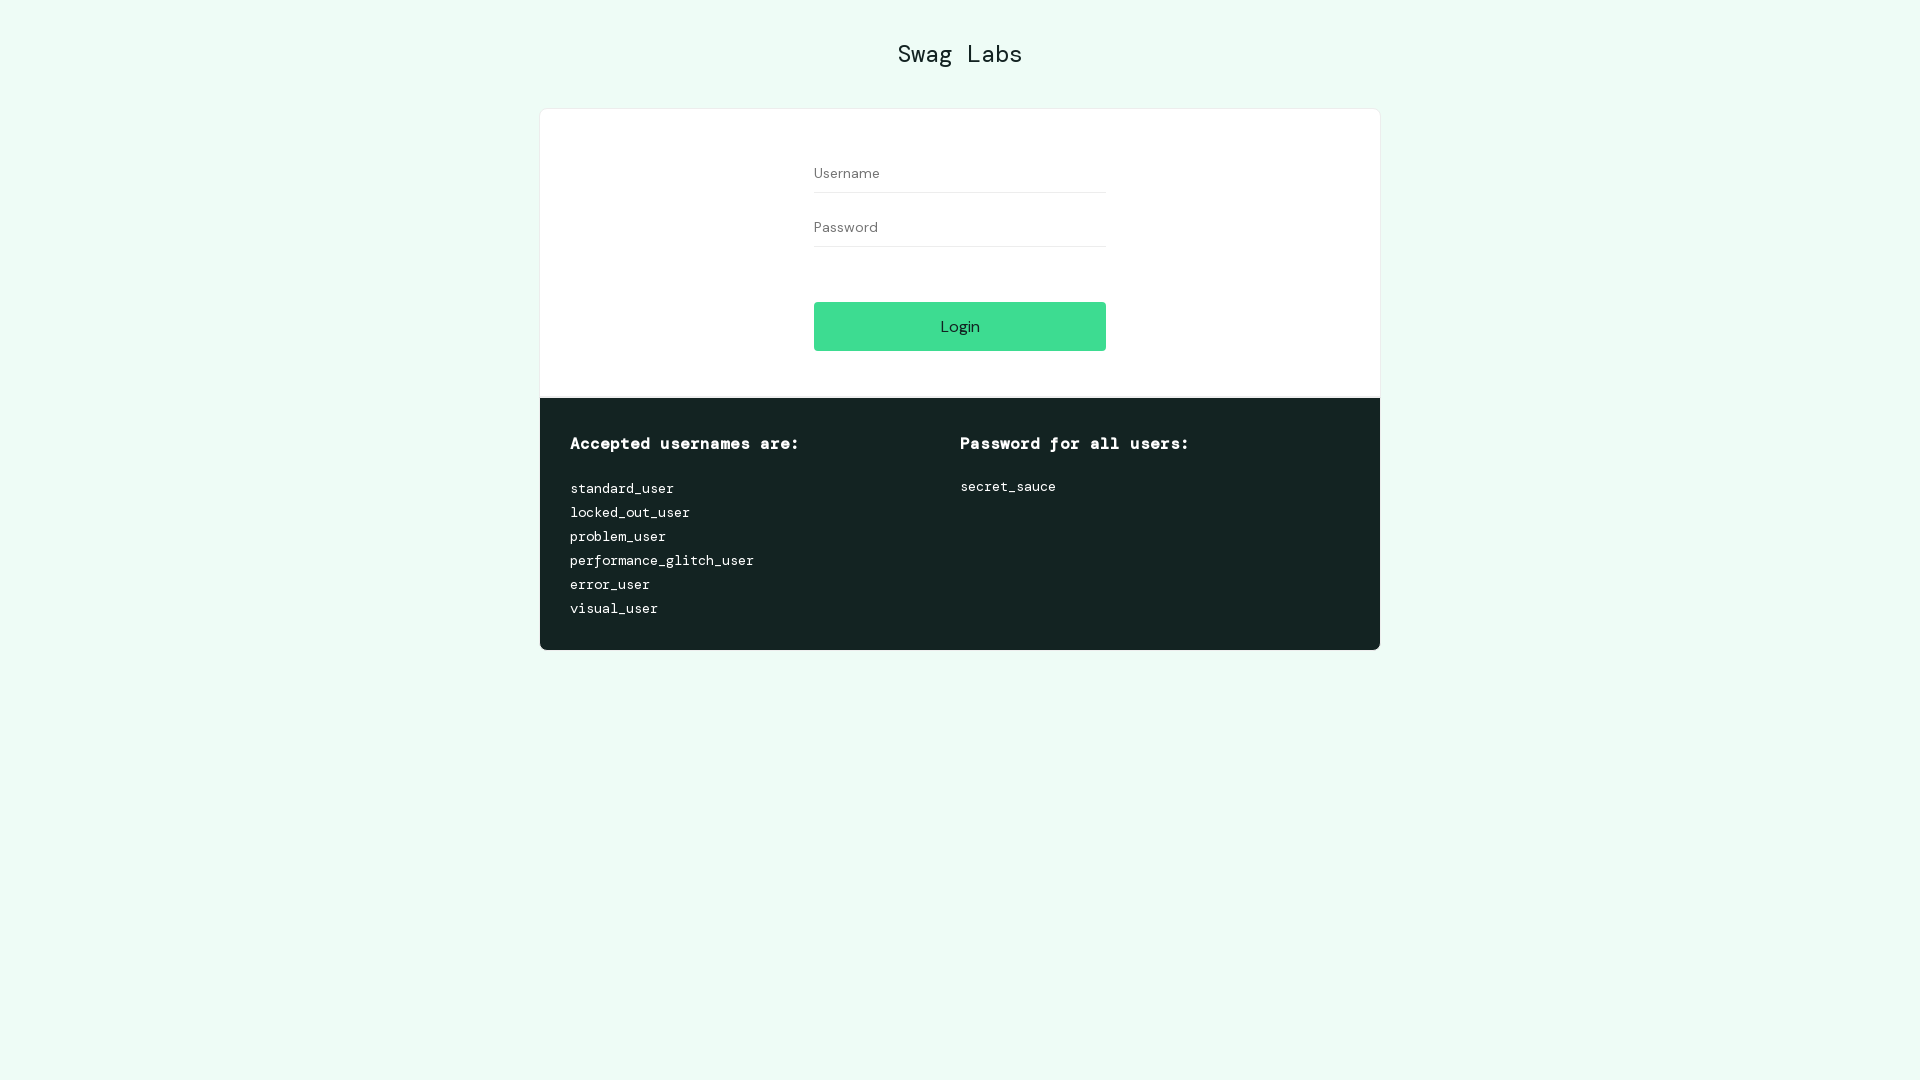

Retrieved page title: Swag Labs
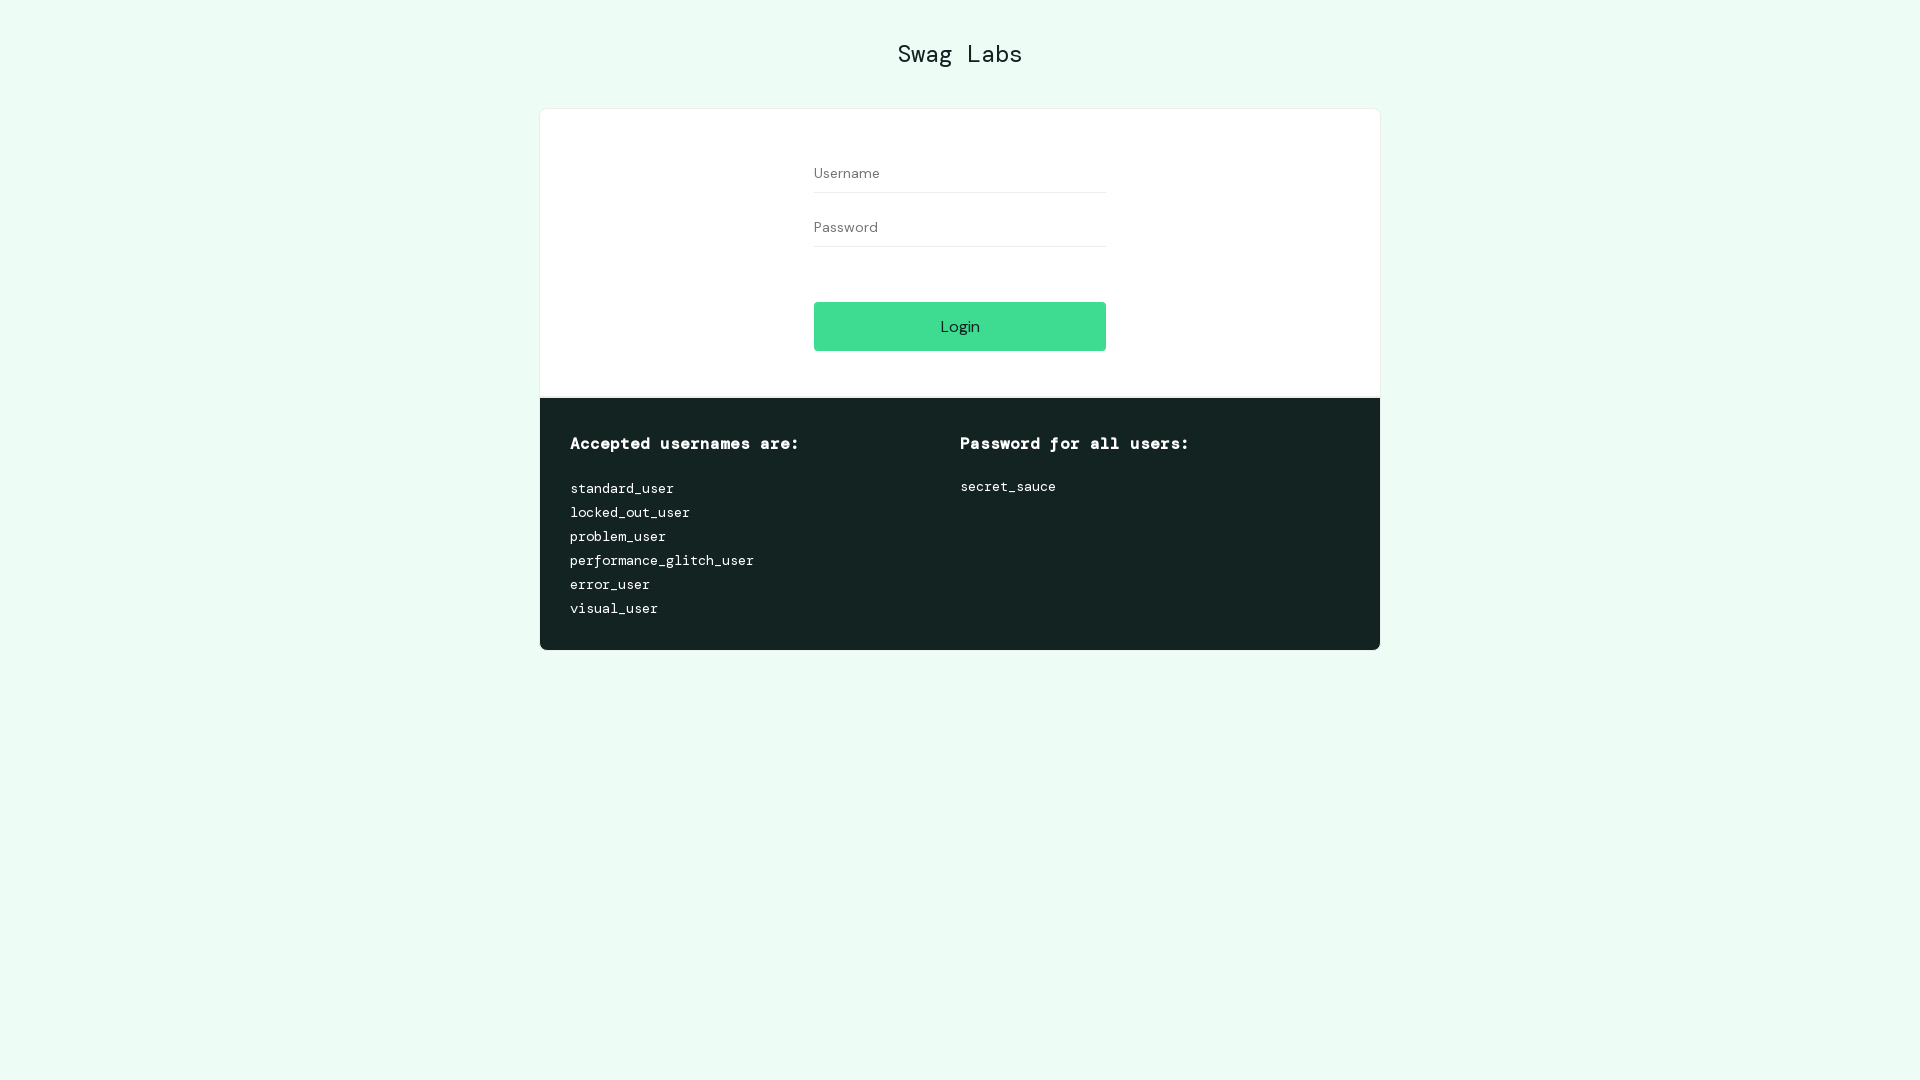

Retrieved current URL: https://www.saucedemo.com/
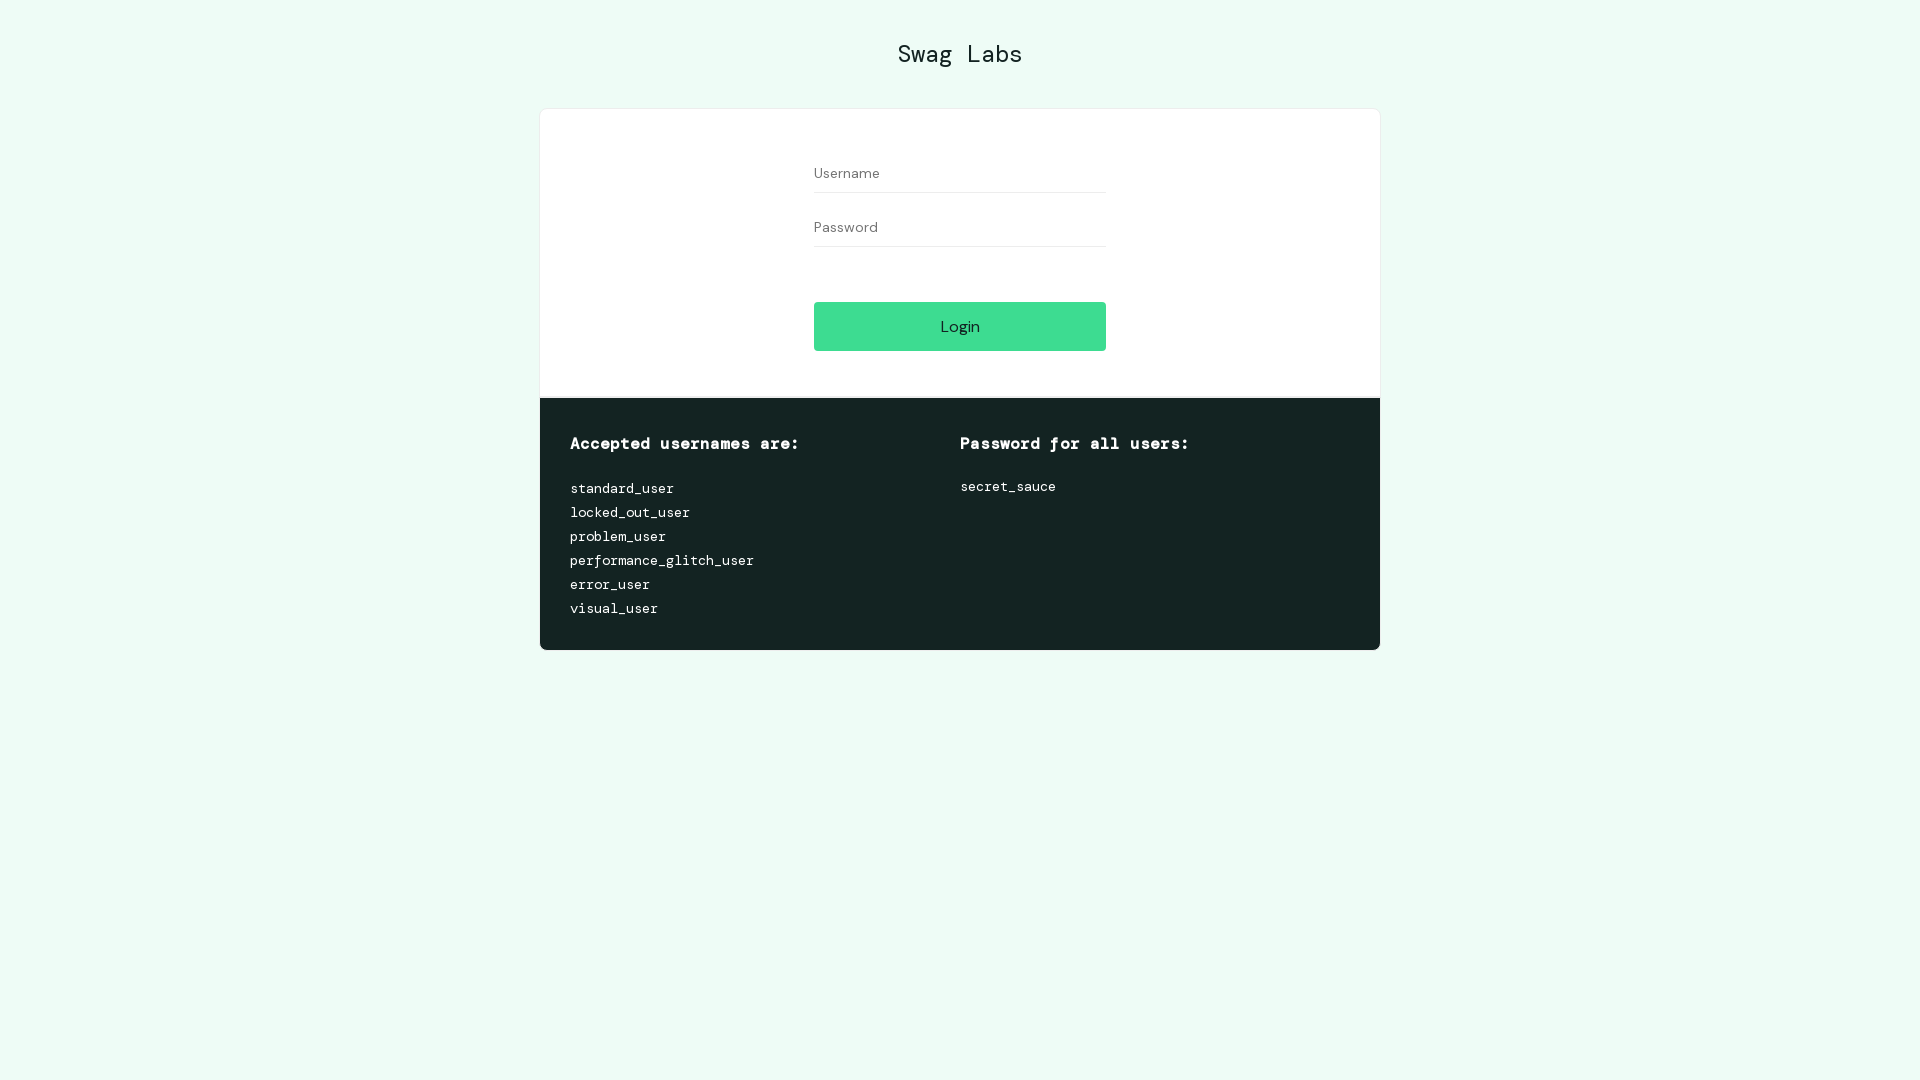

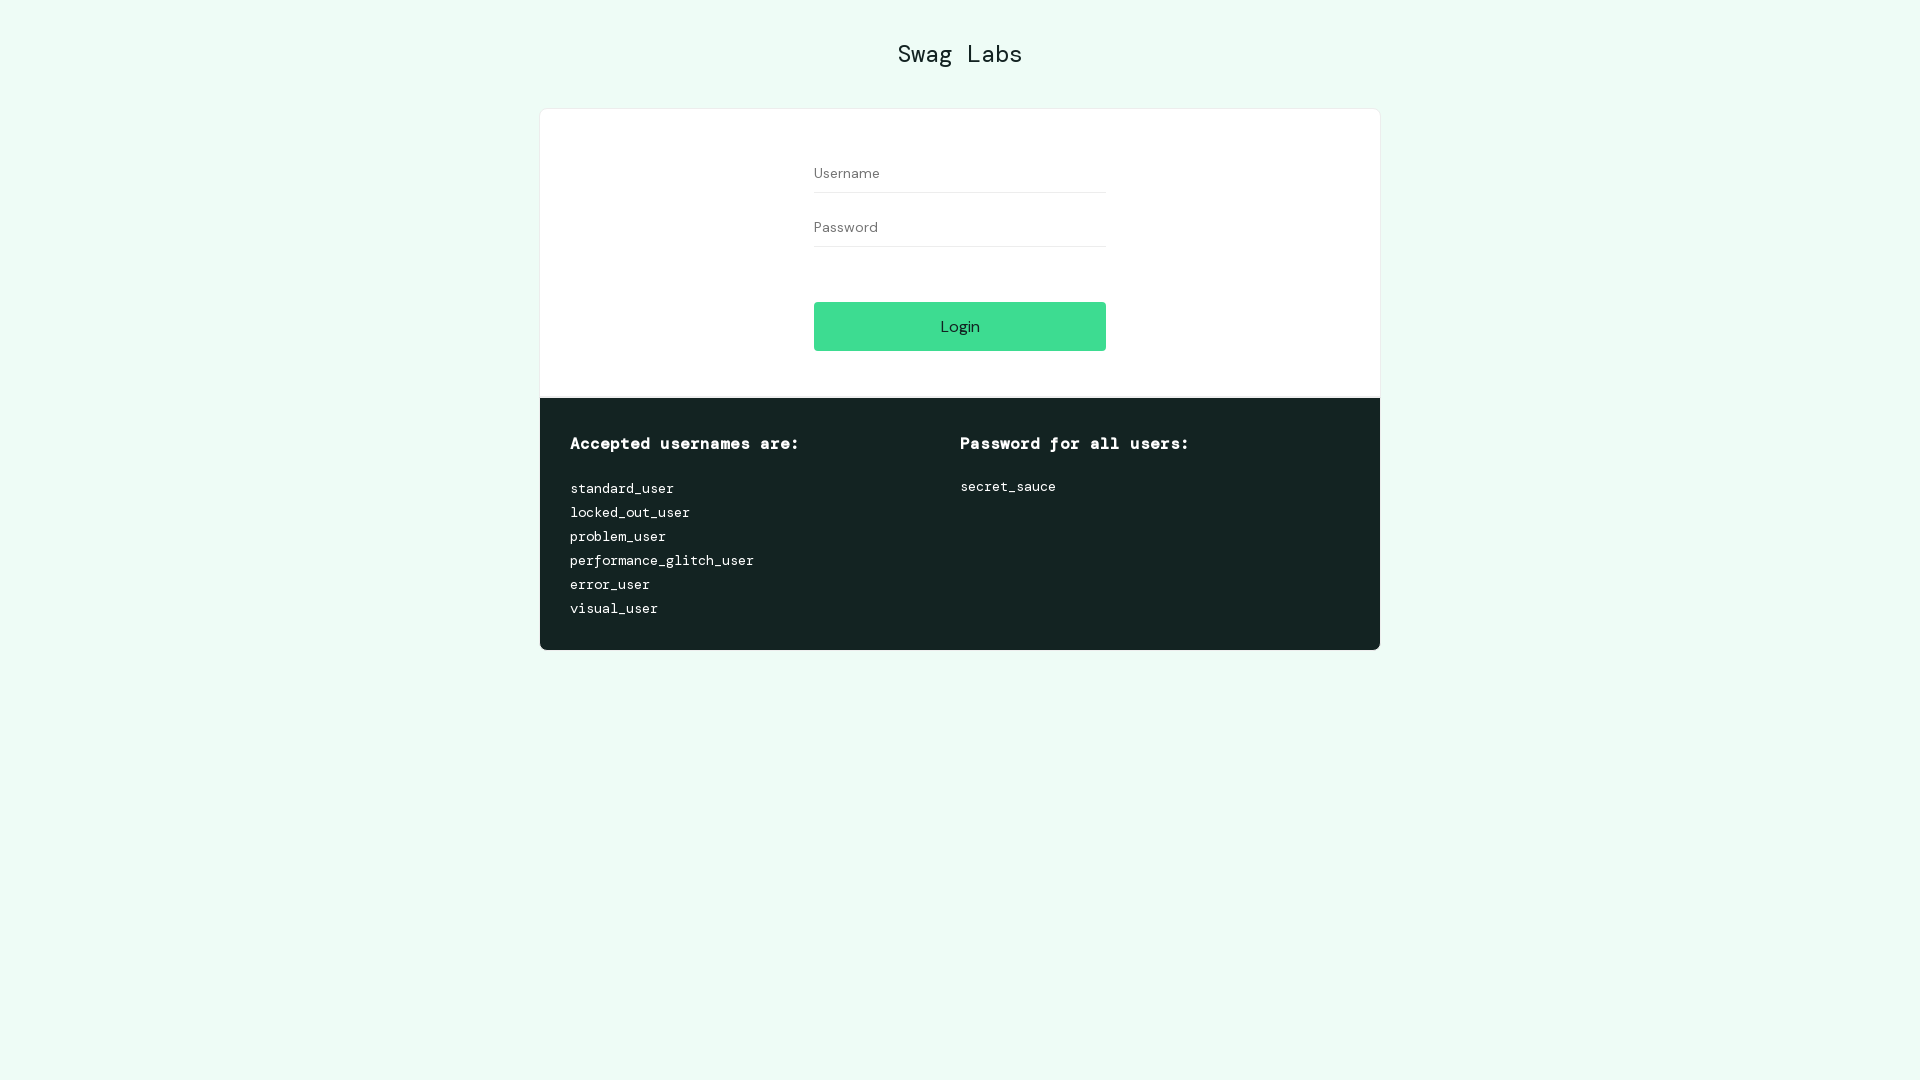